Tests a text box form on DemoQA by filling in user name, email, current address, and permanent address fields, then submitting the form.

Starting URL: https://demoqa.com/text-box

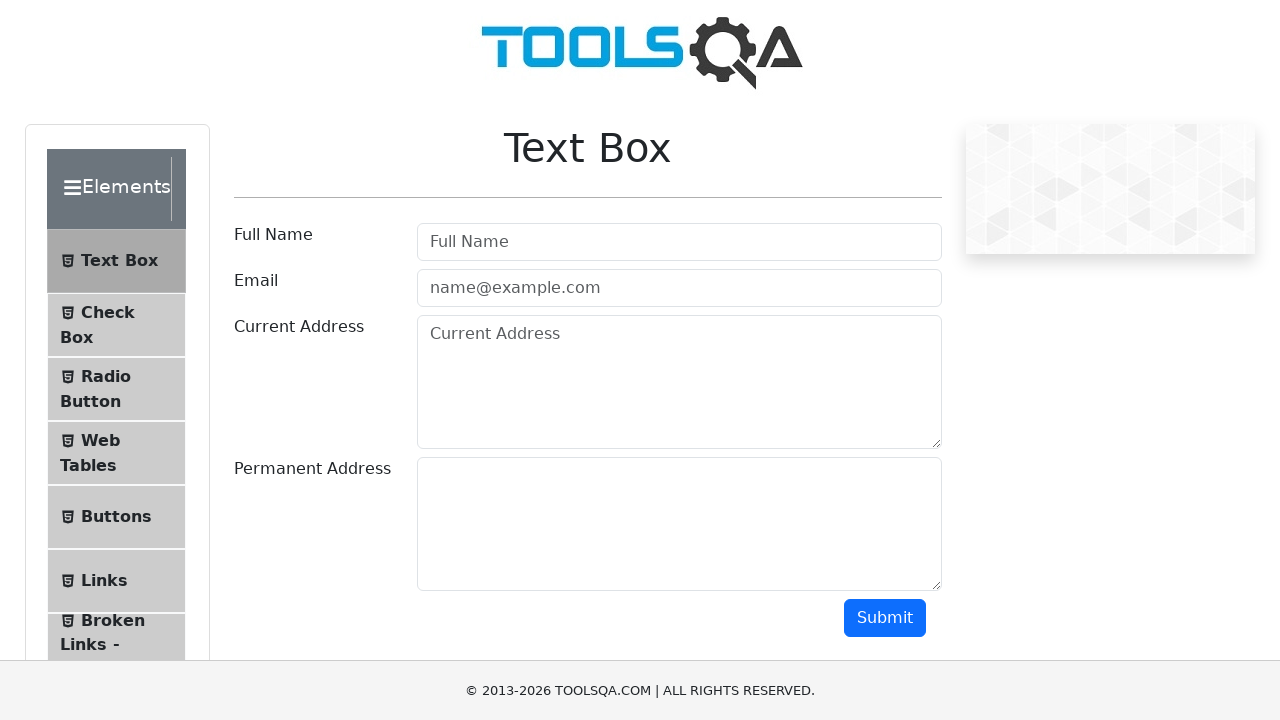

Filled user name field with 'John Smith' on #userName
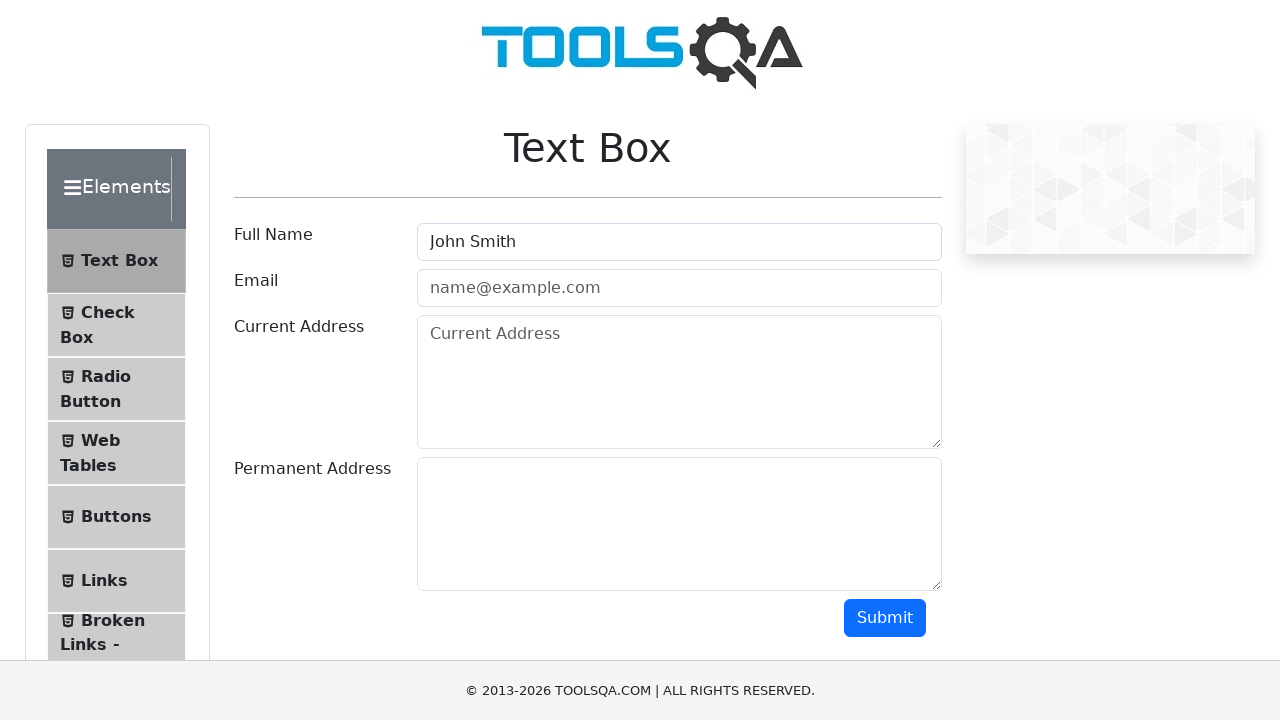

Filled email field with 'john.smith@testmail.com' on #userEmail
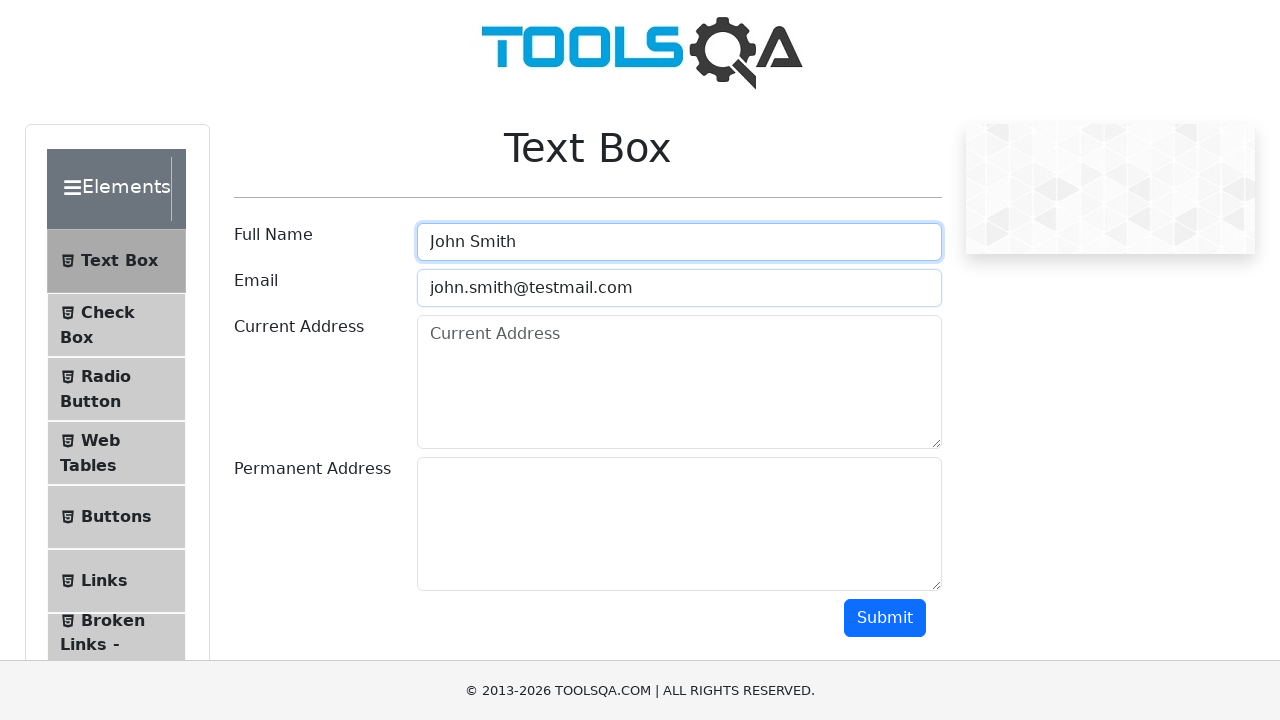

Filled current address field with '123 Main Street, Apt 4B, New York, NY 10001' on #currentAddress
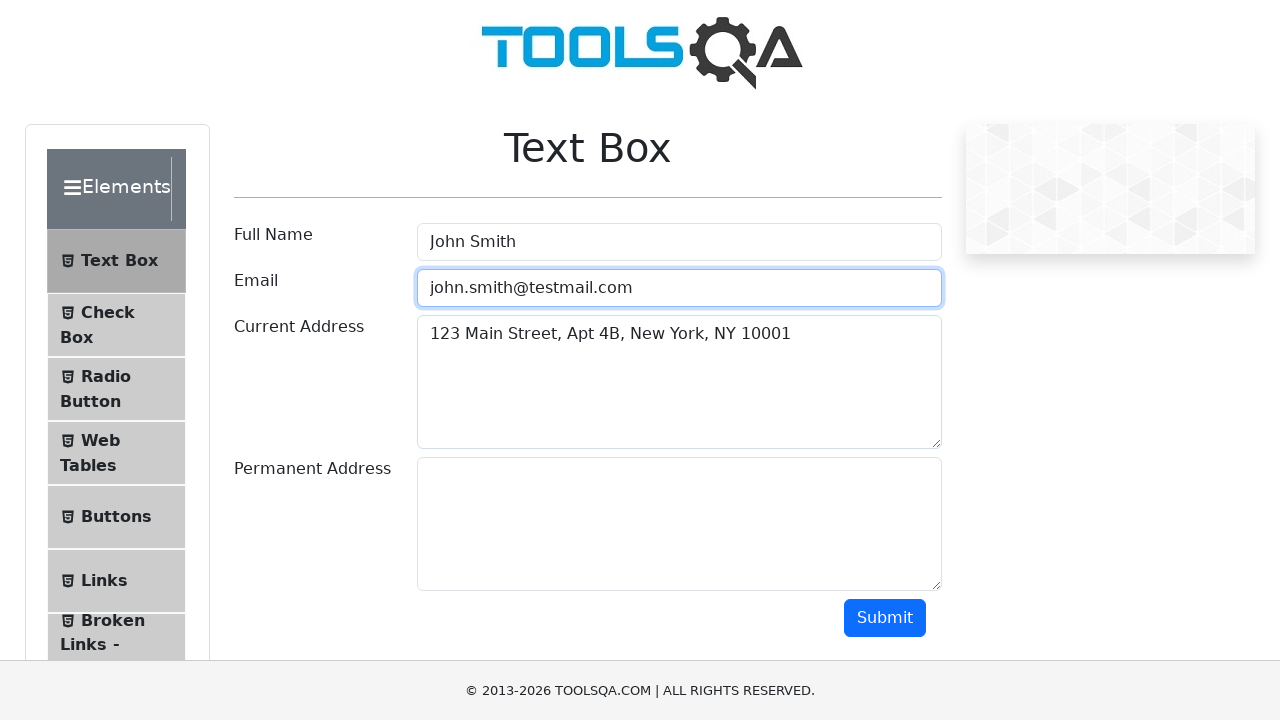

Filled permanent address field with '456 Oak Avenue, Los Angeles, CA 90001' on #permanentAddress
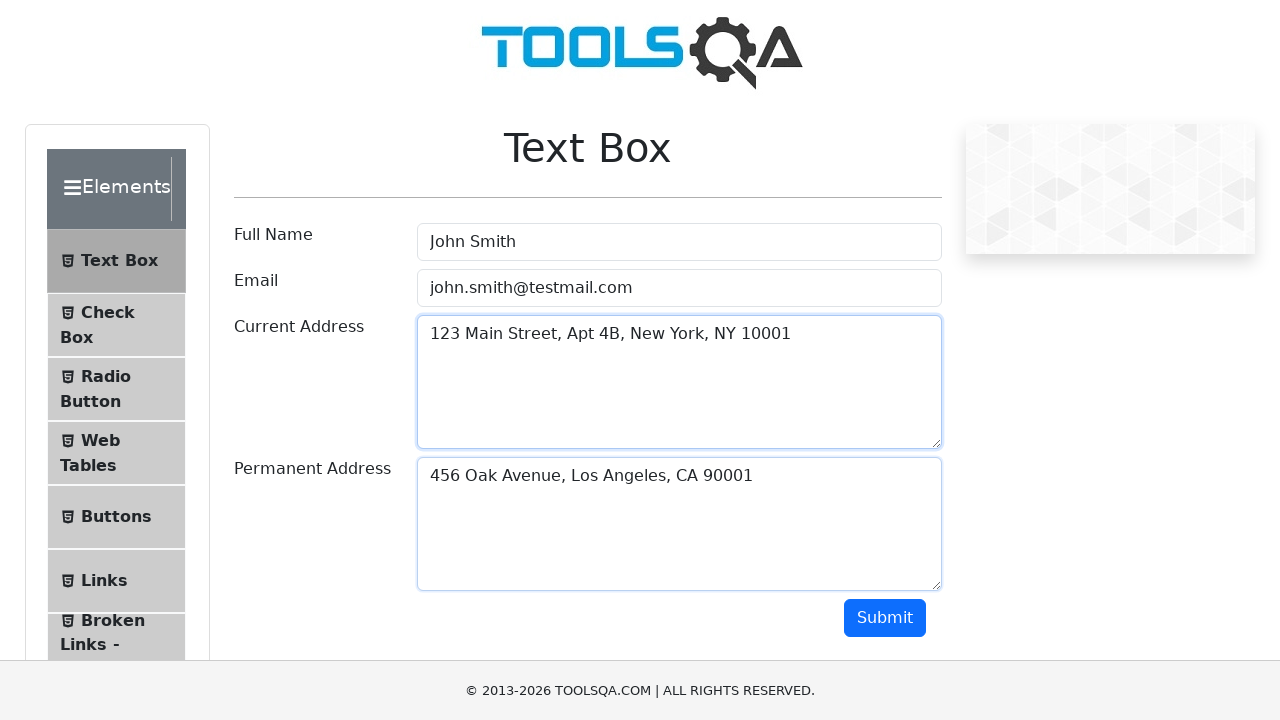

Scrolled down 250 pixels to reveal submit button
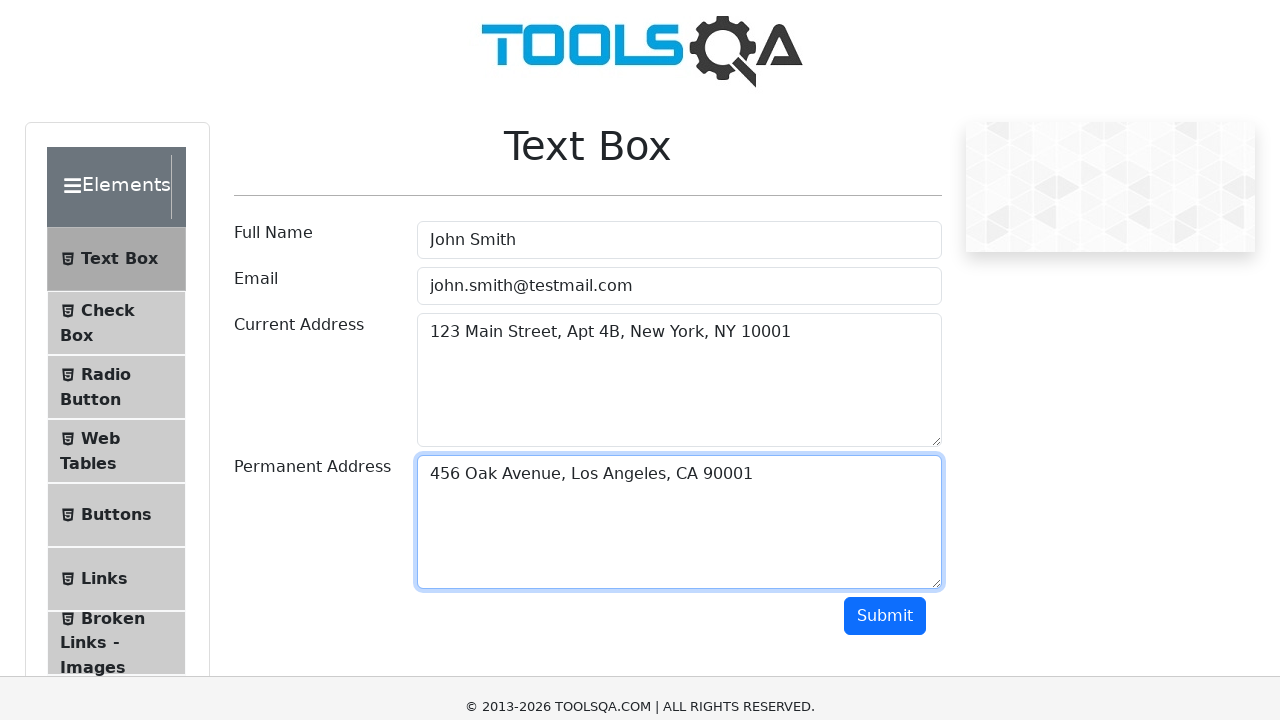

Clicked submit button to complete form submission at (885, 368) on #submit
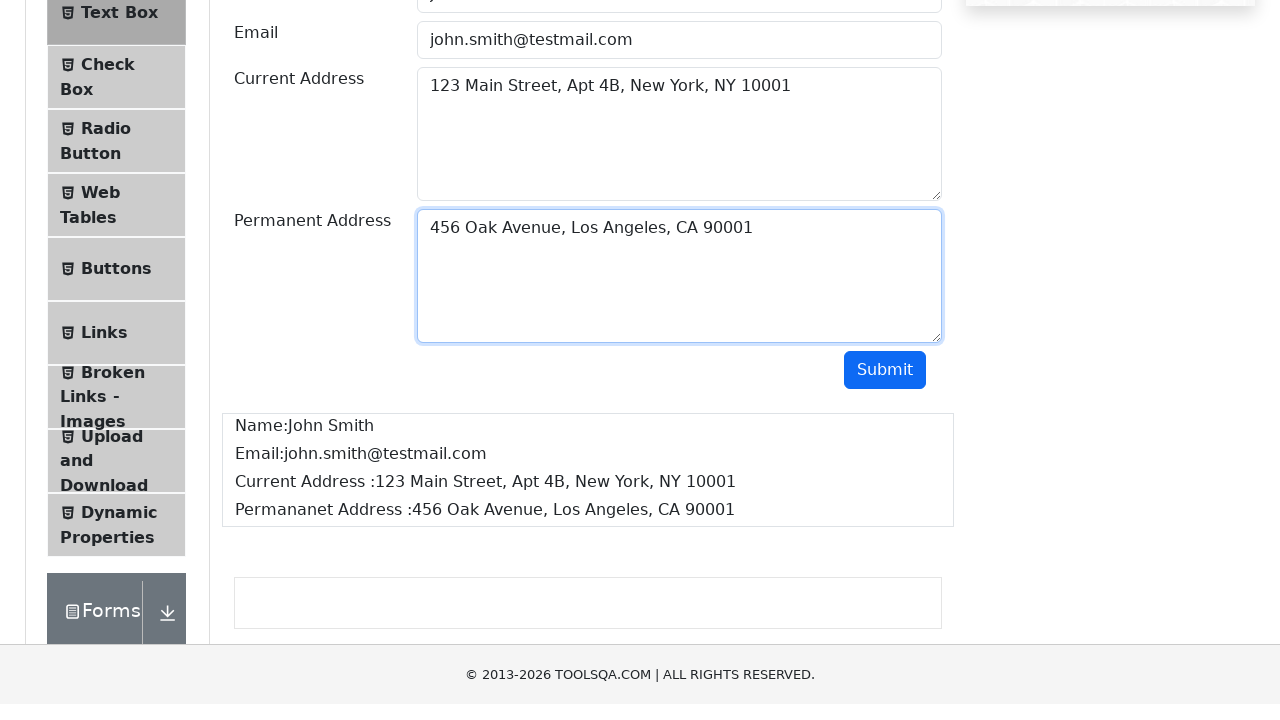

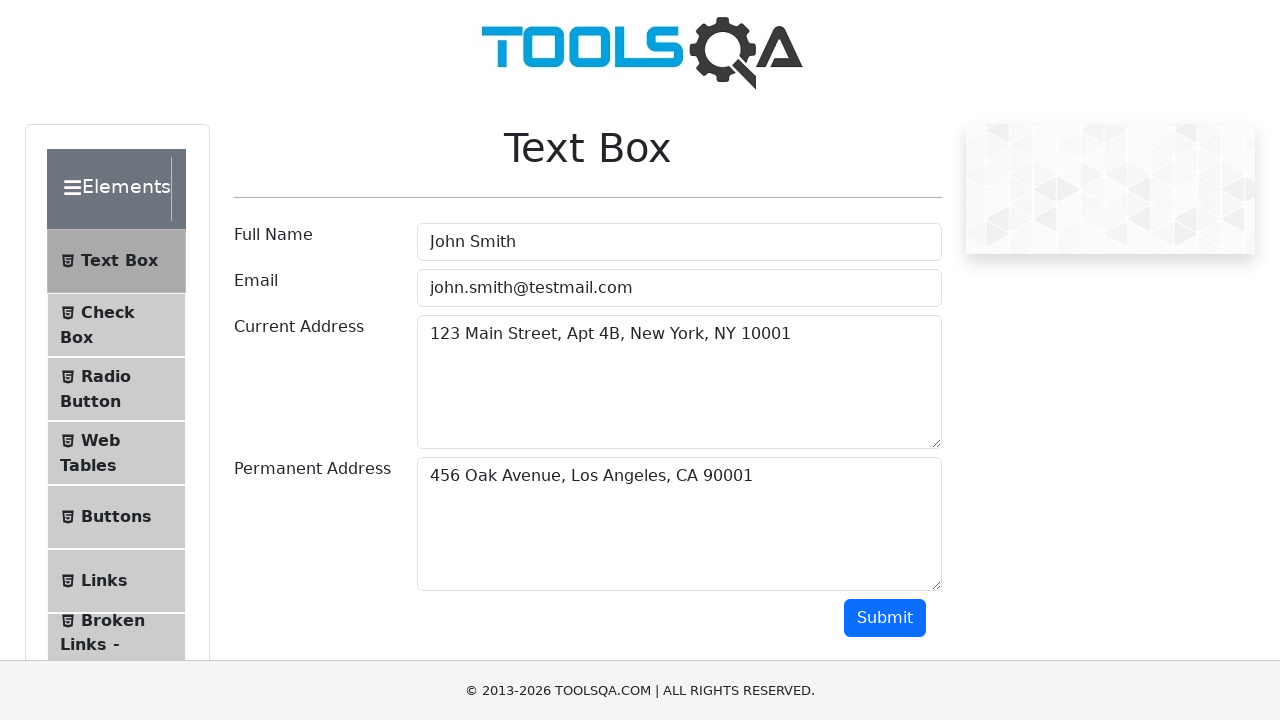